Tests JavaScript alert handling by clicking a button that triggers an alert popup and then accepting/dismissing the alert dialog.

Starting URL: https://demoqa.com/alerts

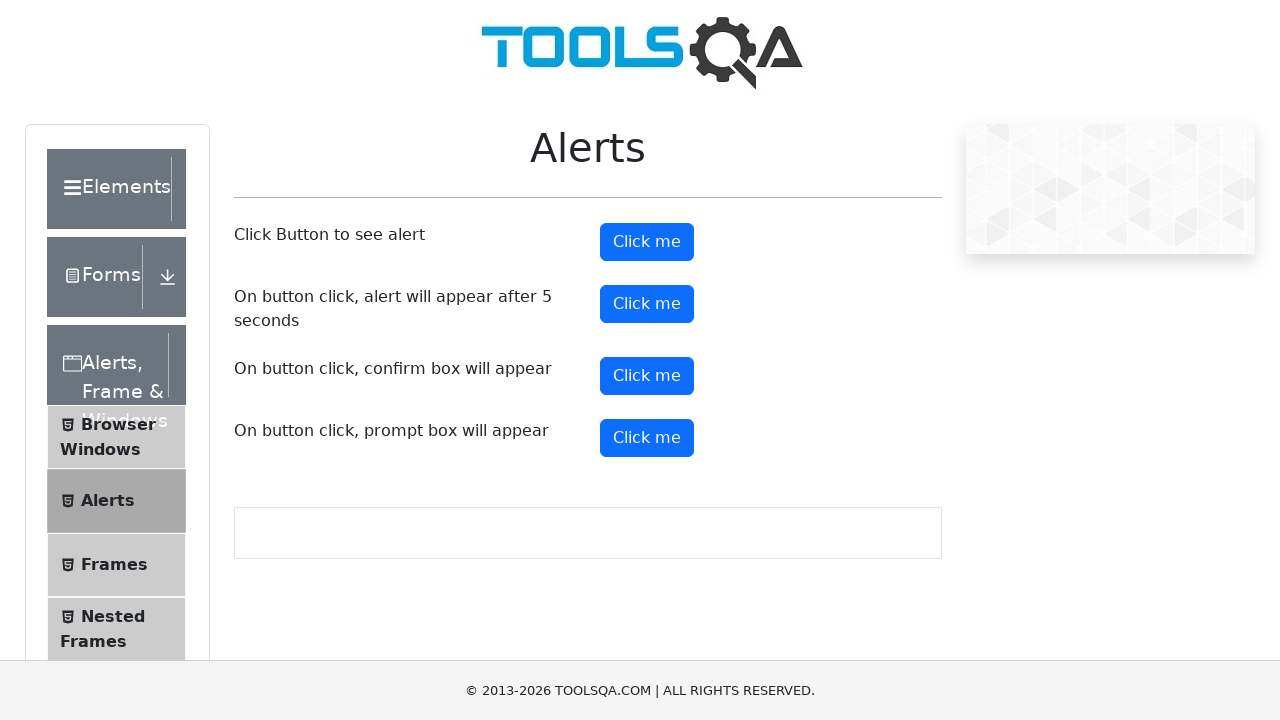

Clicked alert button to trigger JavaScript alert at (647, 242) on #alertButton
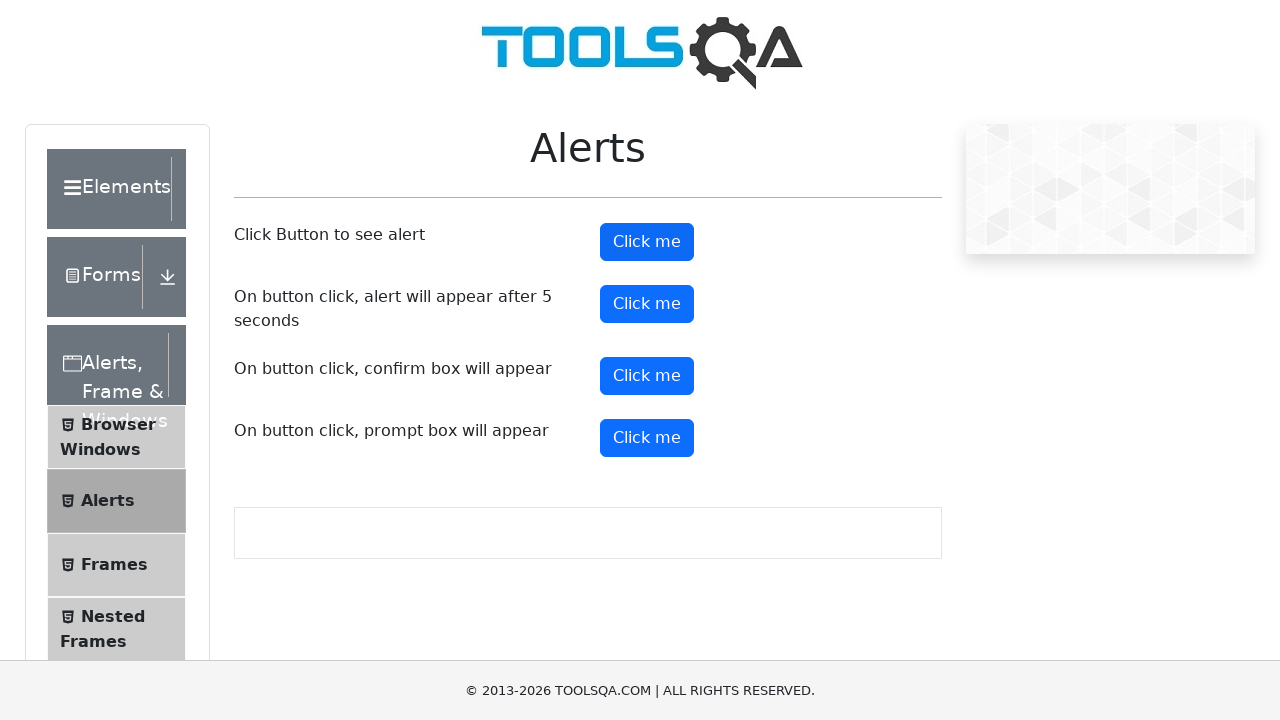

Set up dialog handler to accept alerts
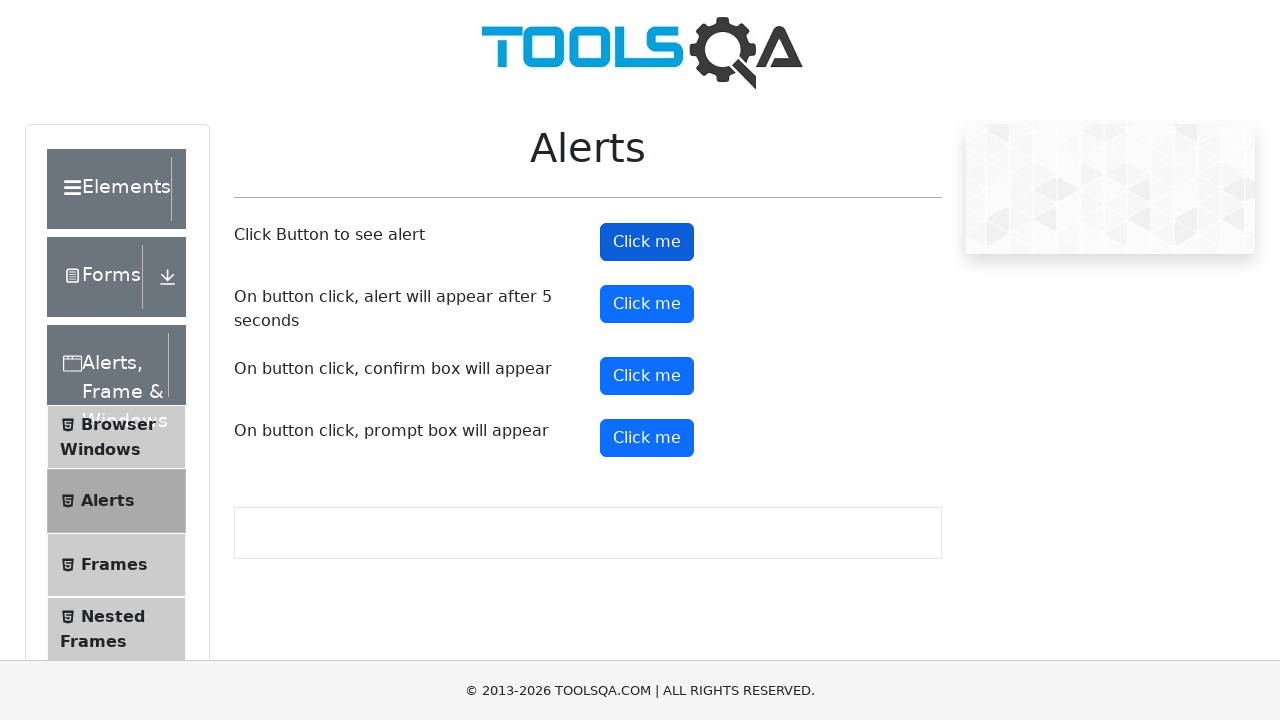

Configured alternative dialog handler function
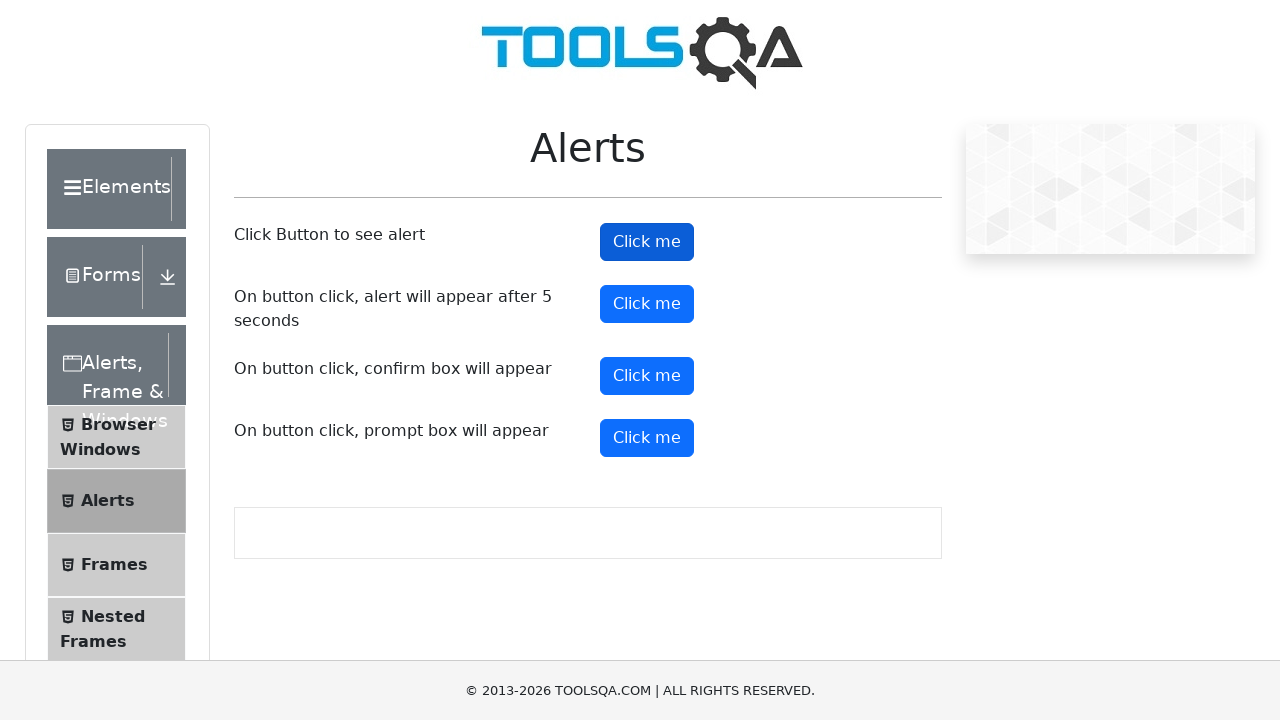

Clicked alert button again with dialog handler active at (647, 242) on #alertButton
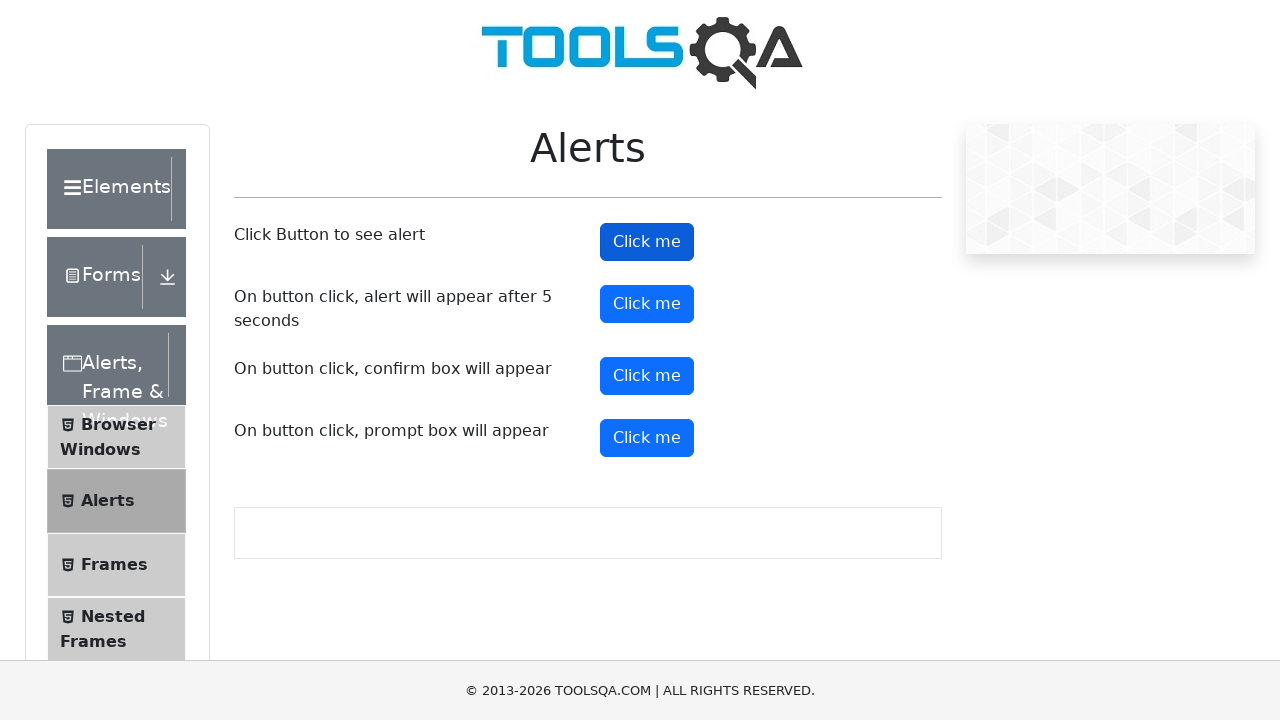

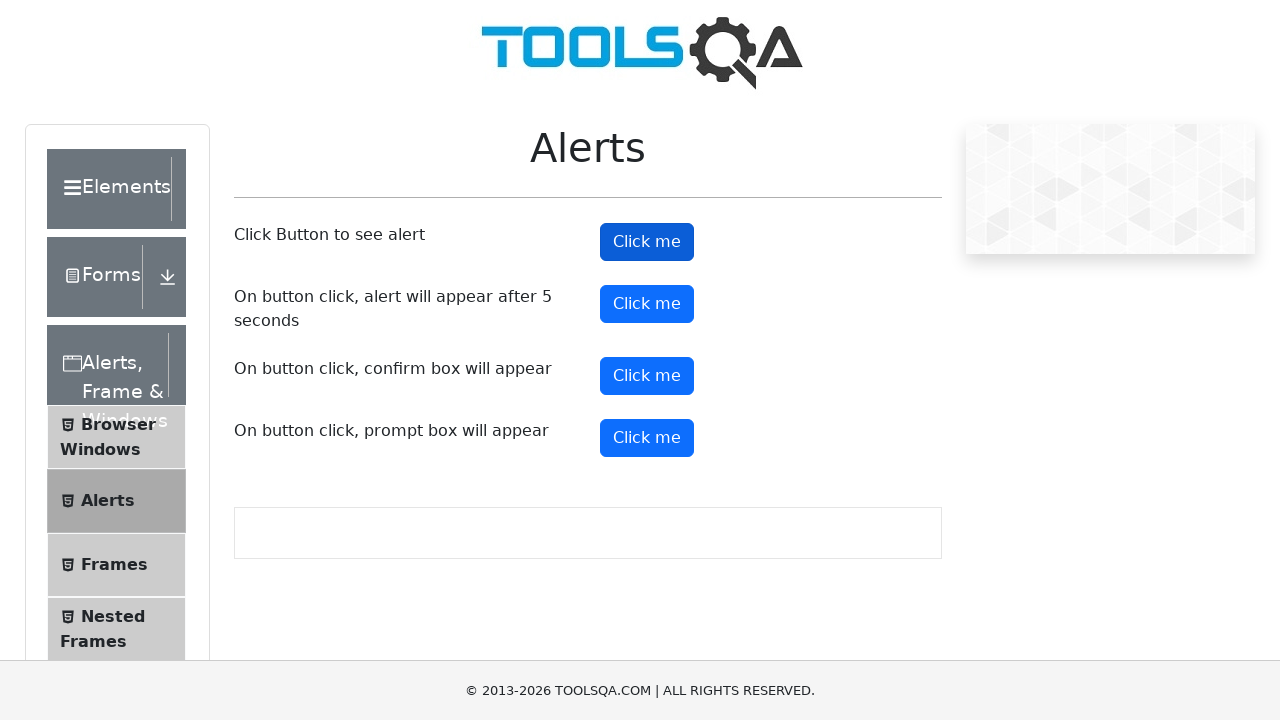